Tests browser navigation capabilities by navigating between pages, going back, forward, and reloading, while verifying page content at each step

Starting URL: https://the-internet.herokuapp.com/

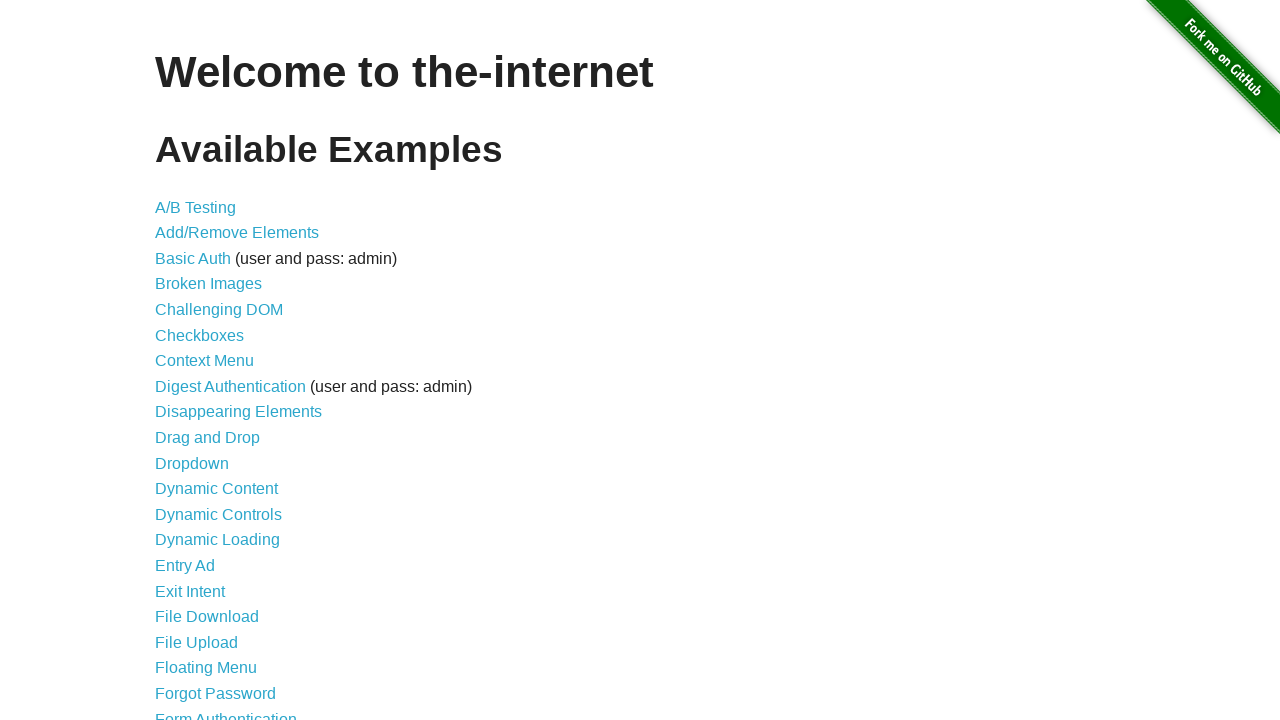

Retrieved home page header text content
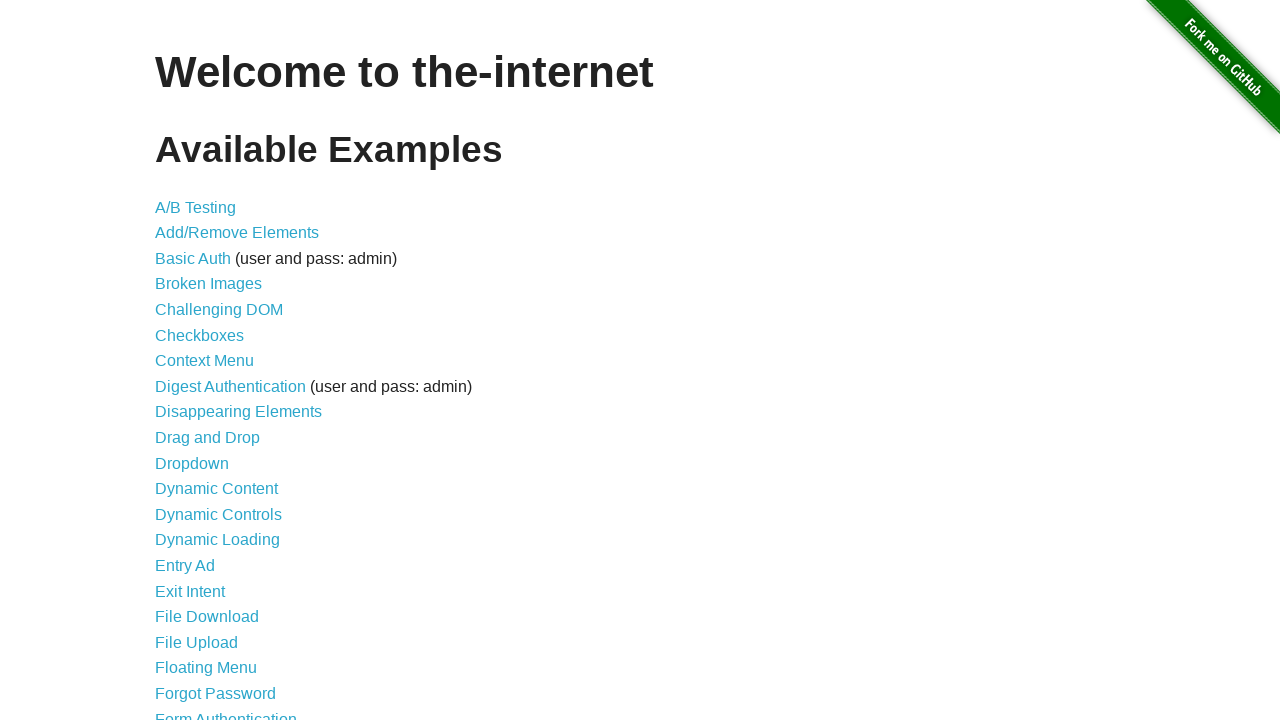

Verified home page header is 'Available Examples'
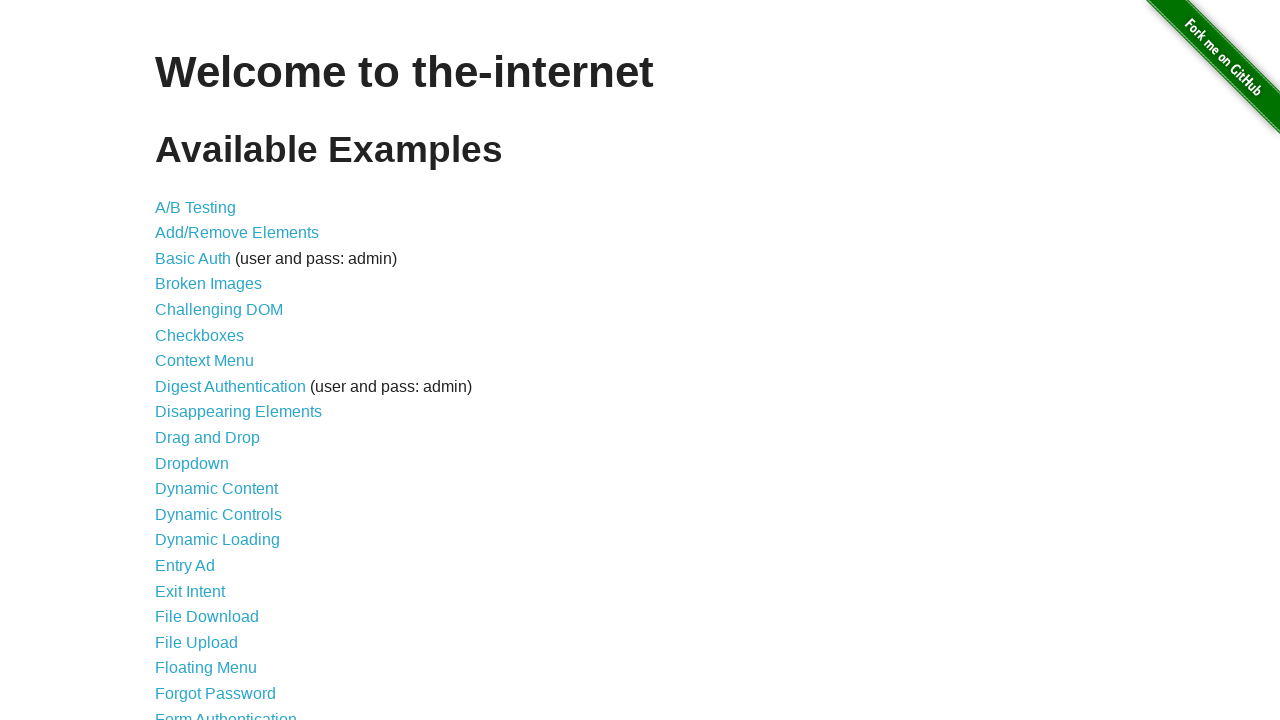

Navigated to challenging DOM page
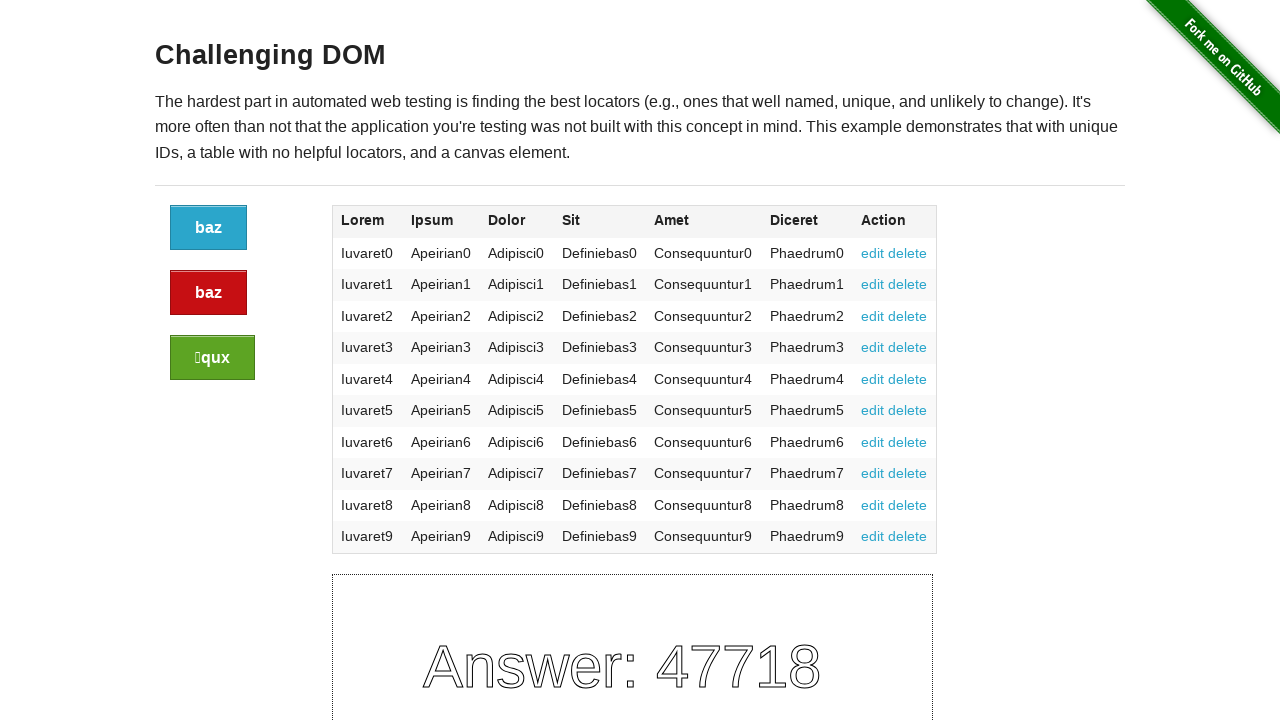

Retrieved challenging DOM page header text content
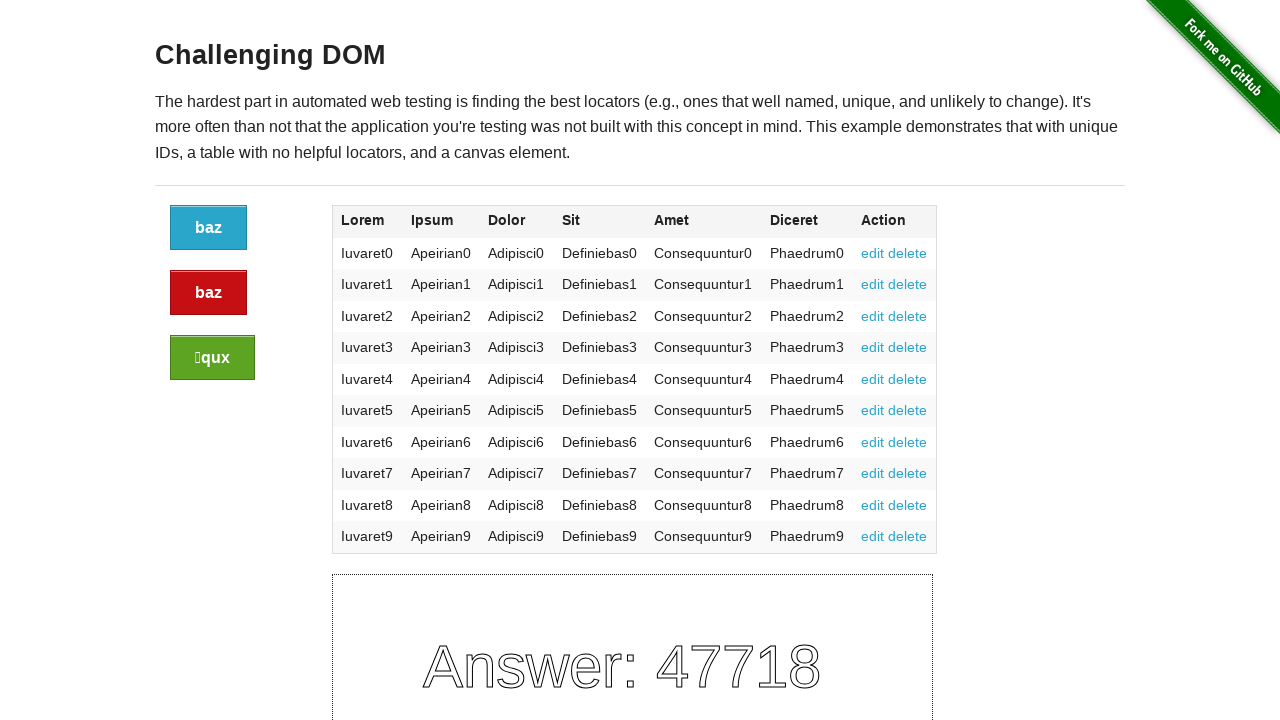

Verified challenging DOM page header is 'Challenging DOM'
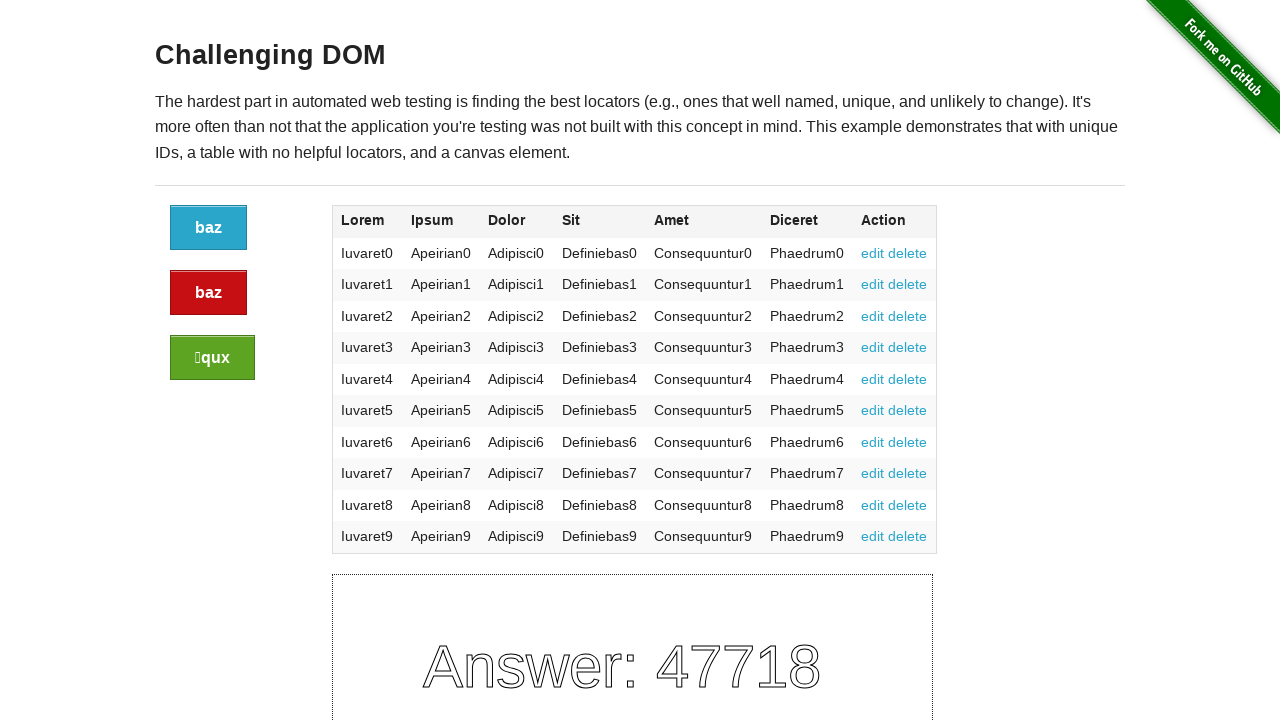

Navigated back to home page
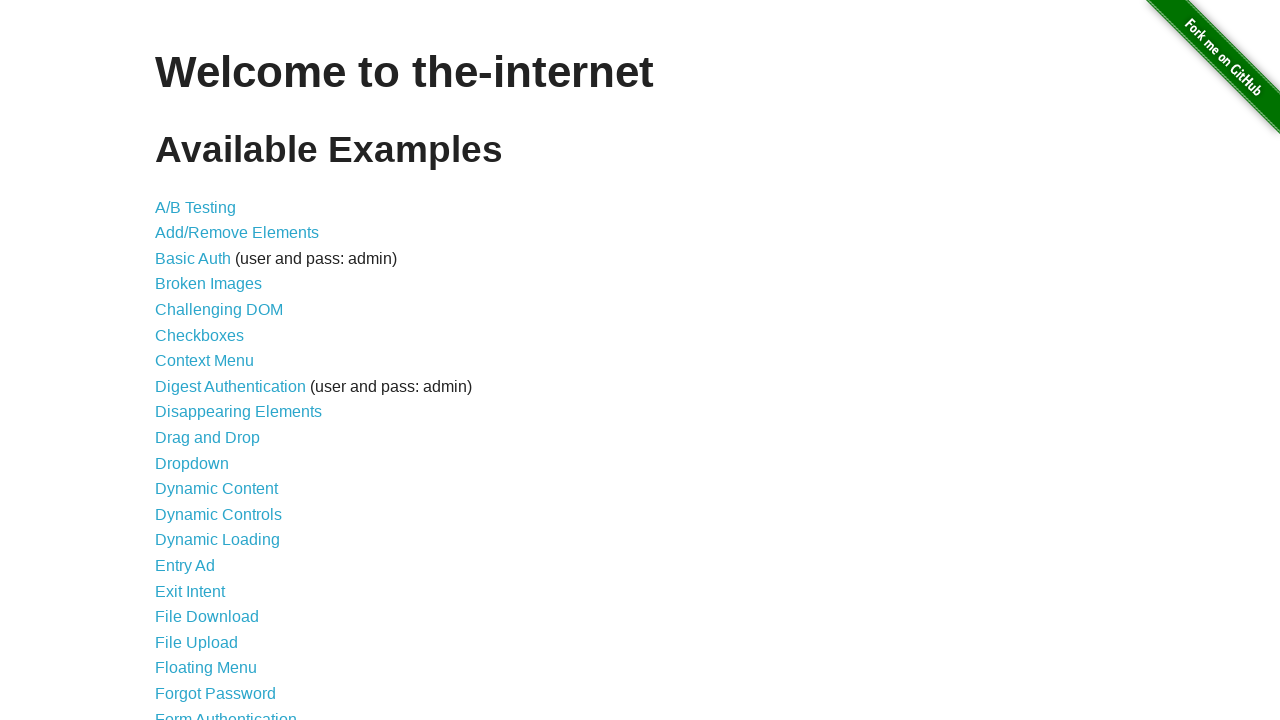

Verified home page header after going back
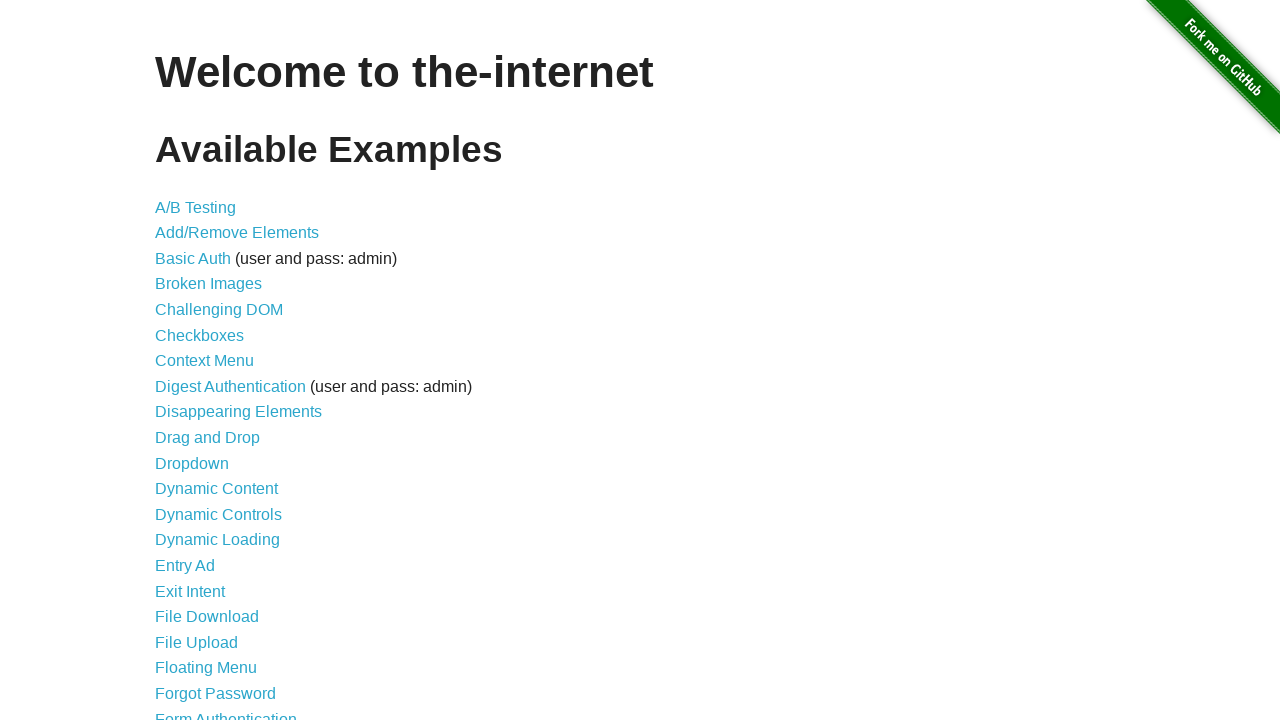

Navigated forward to challenging DOM page
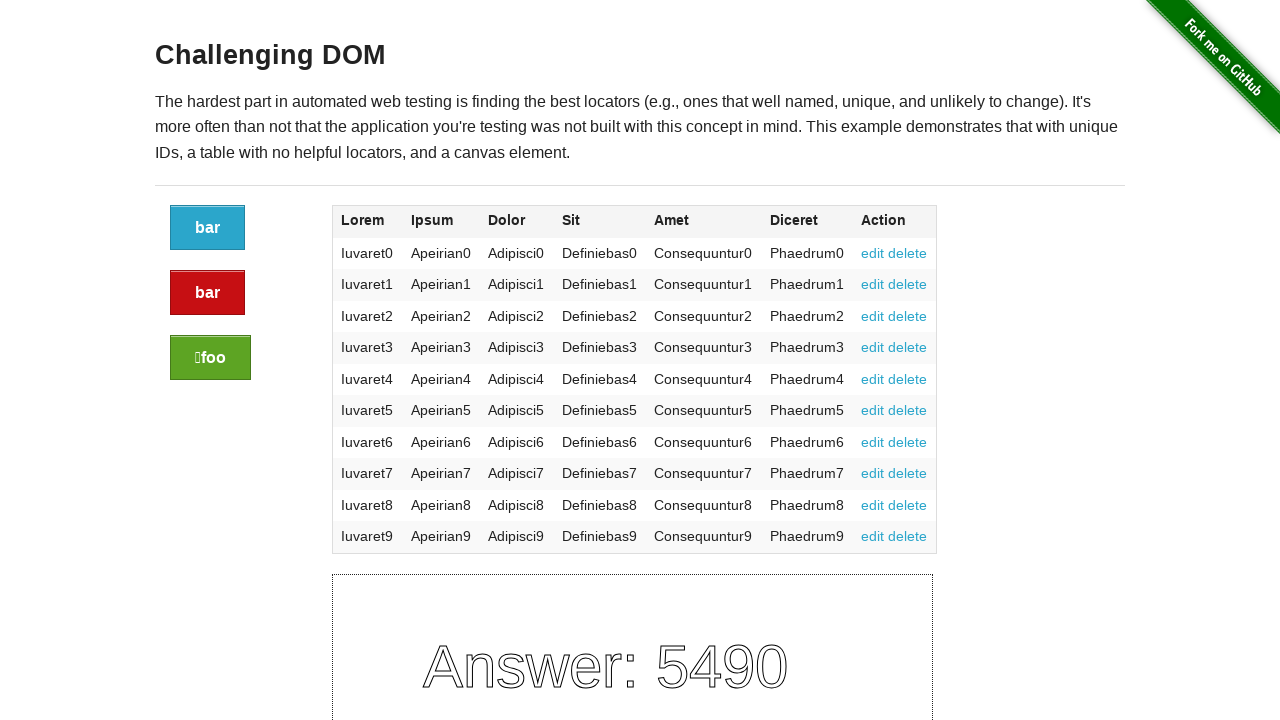

Verified challenging DOM page header after going forward
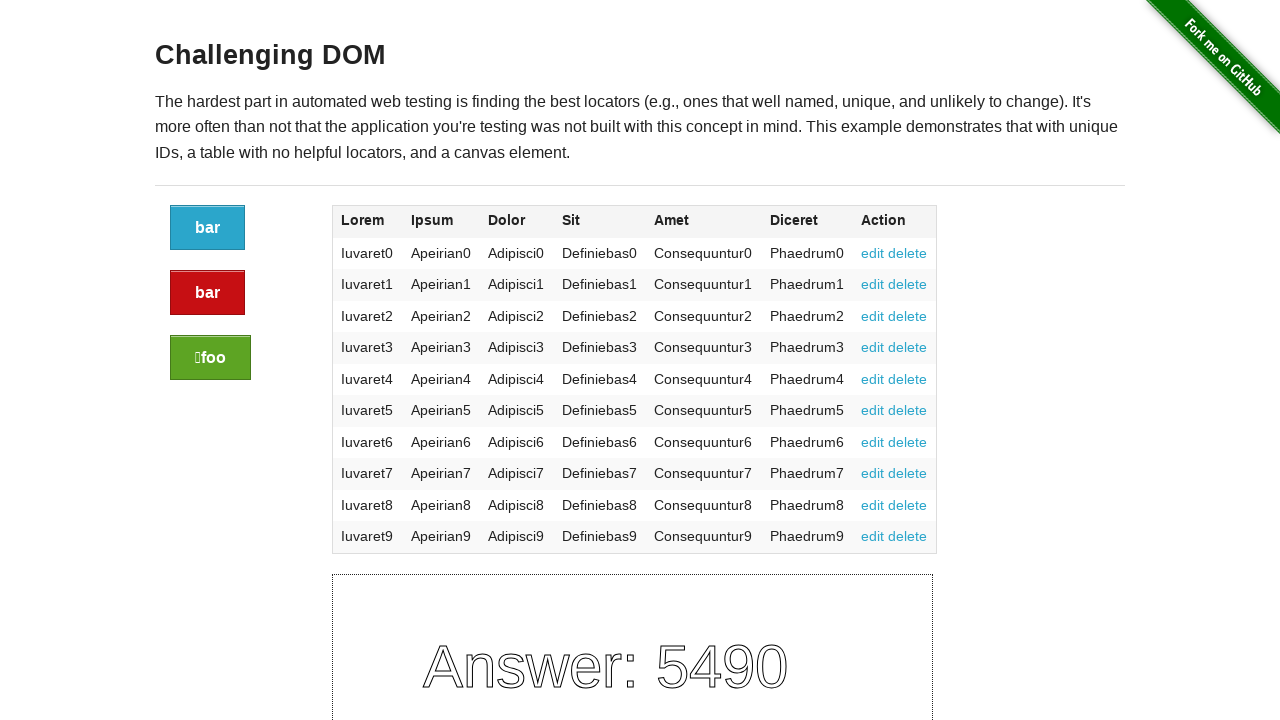

Reloaded the challenging DOM page
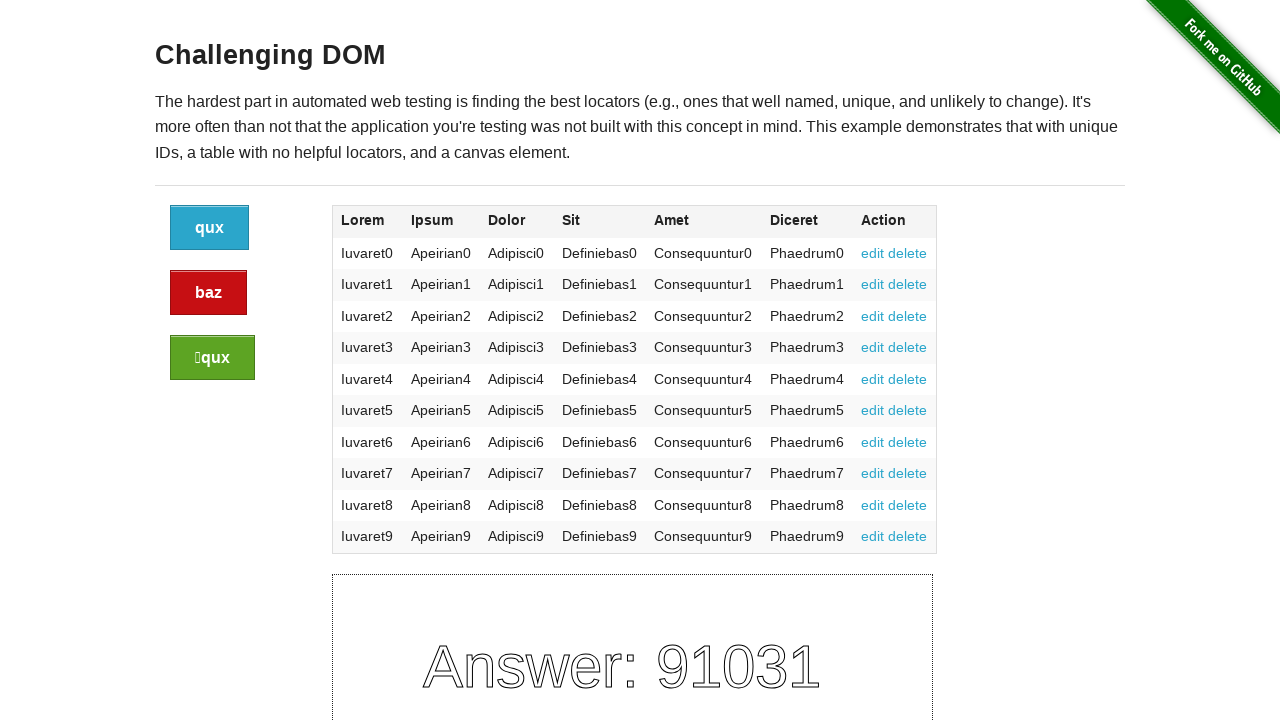

Verified challenging DOM page header after reload
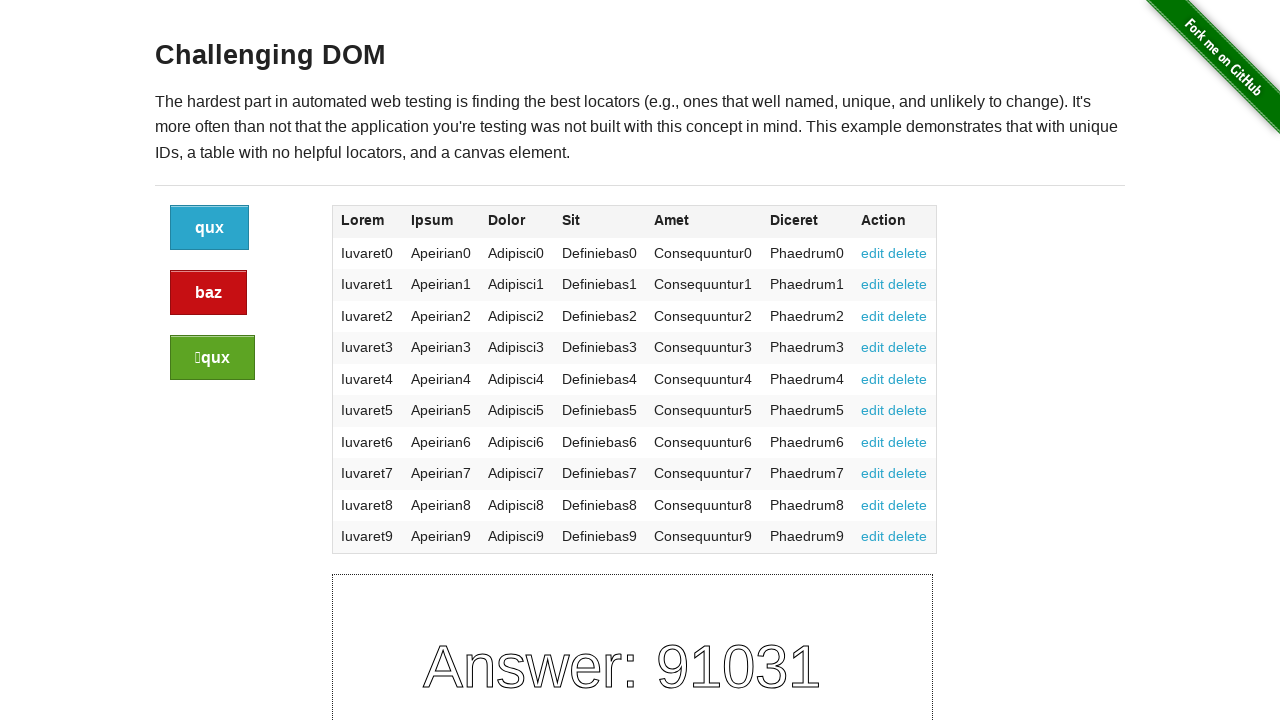

Retrieved current page URL
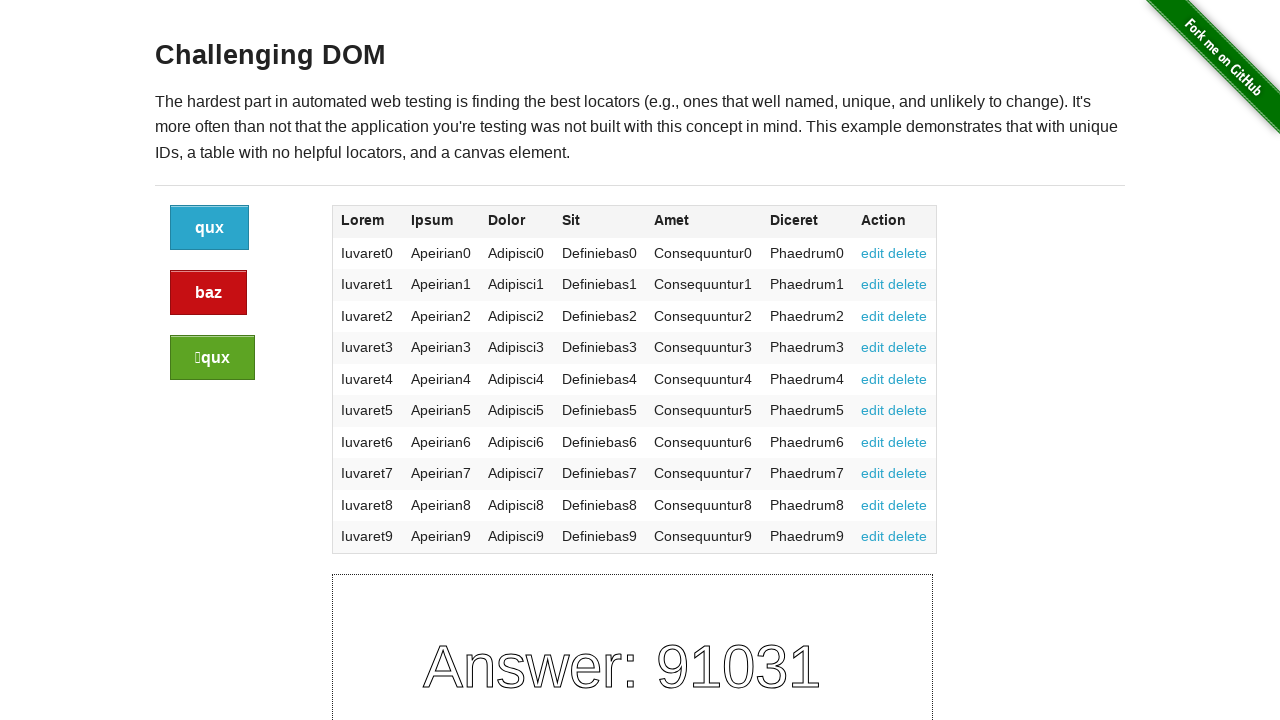

Verified current URL is challenging DOM page
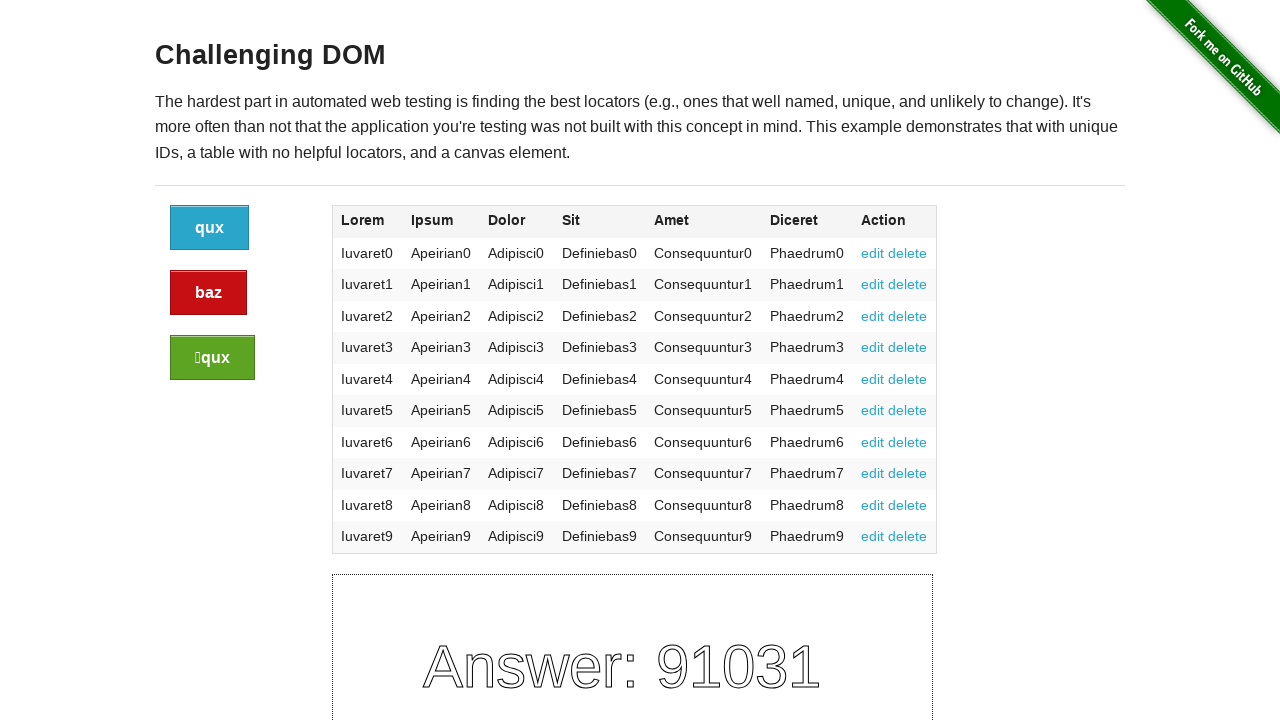

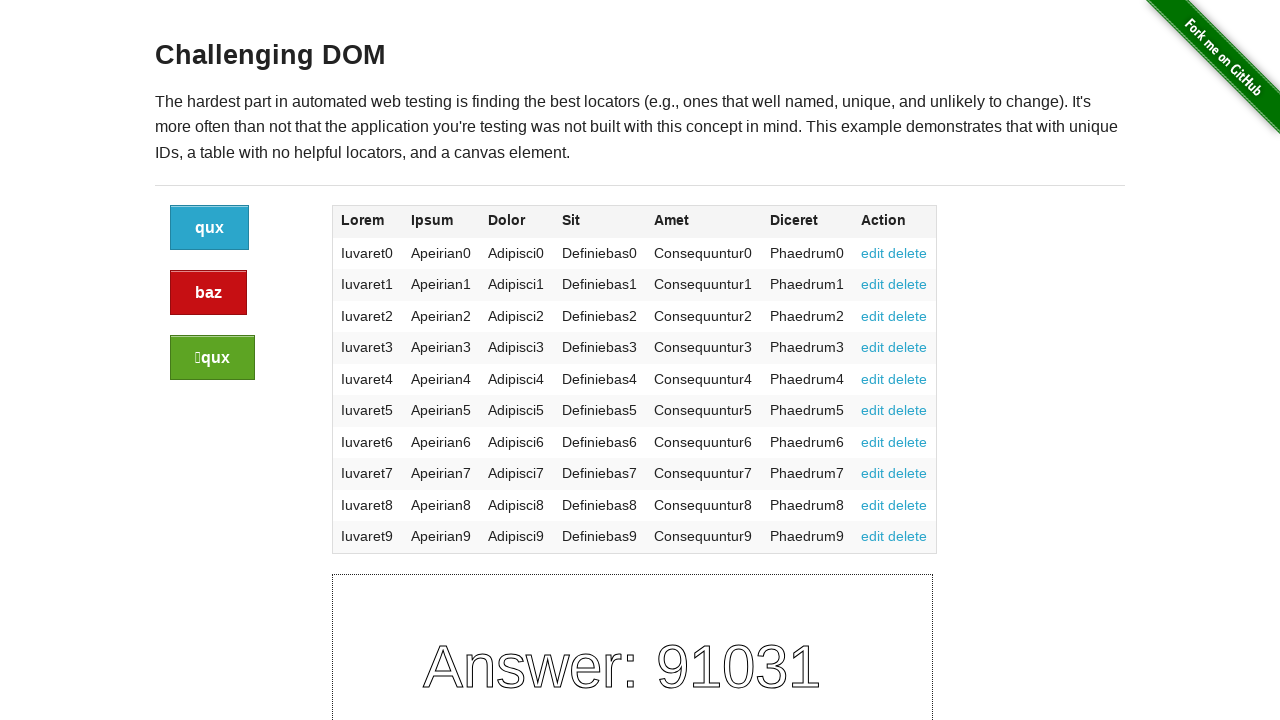